Tests a slow calculator web application by setting a delay, performing an addition operation (7+8), and verifying the result equals 15

Starting URL: https://bonigarcia.dev/selenium-webdriver-java/slow-calculator.html

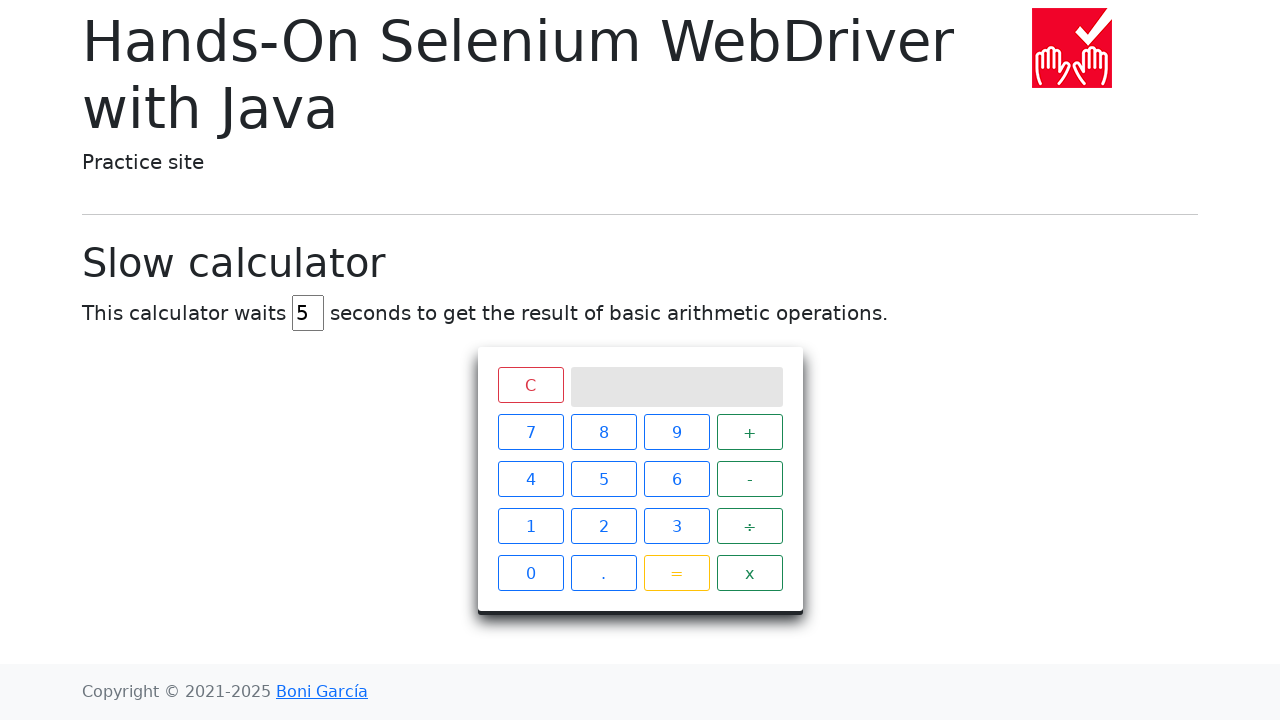

Navigated to slow calculator application
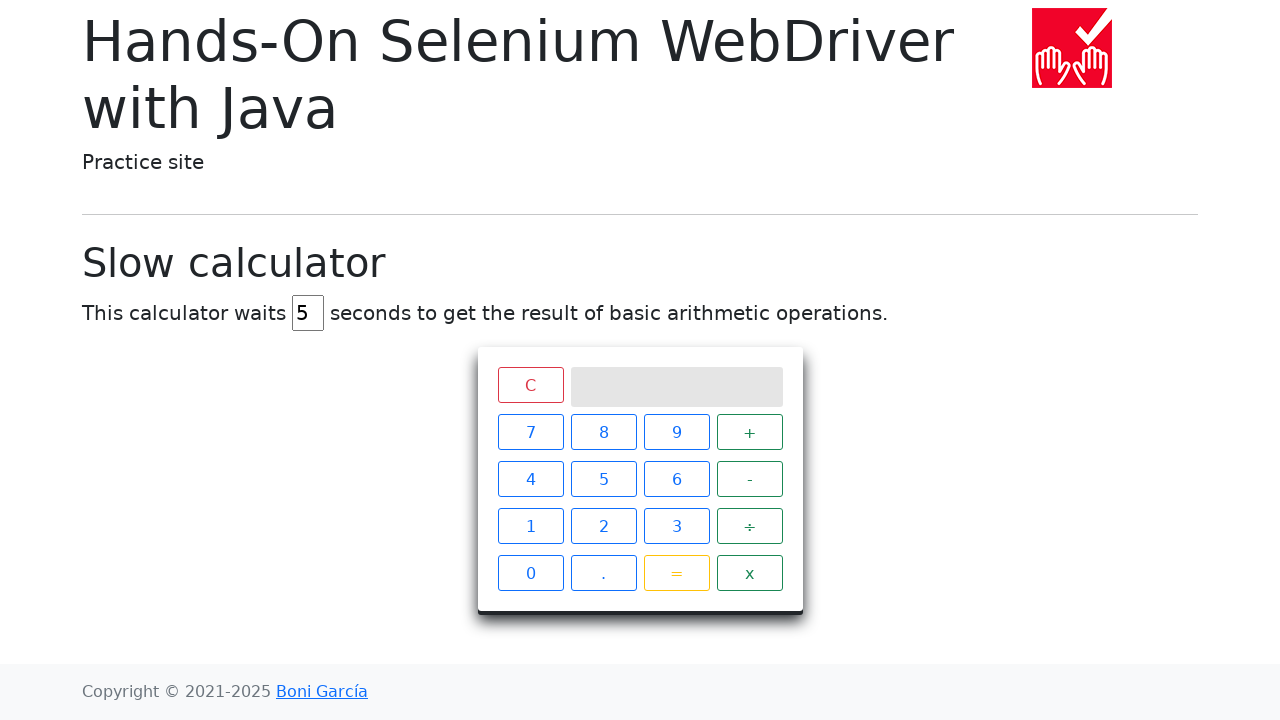

Cleared the delay input field on #delay
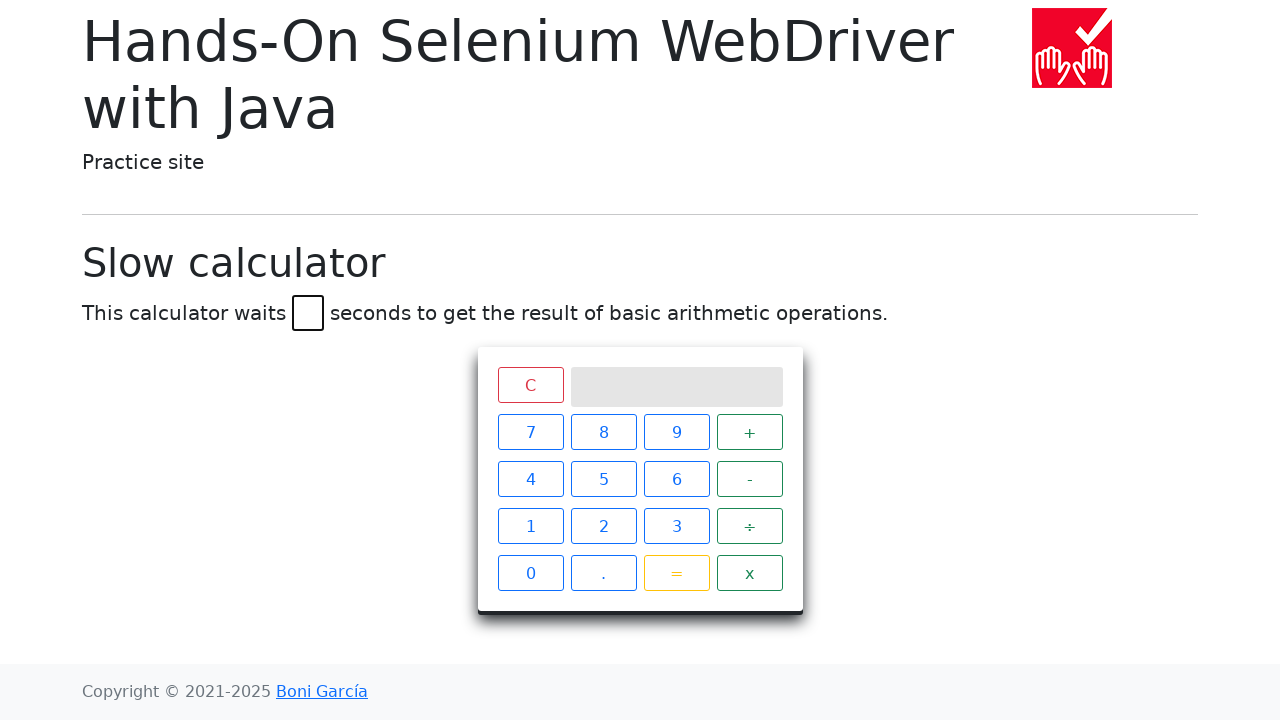

Set delay to 45 seconds on #delay
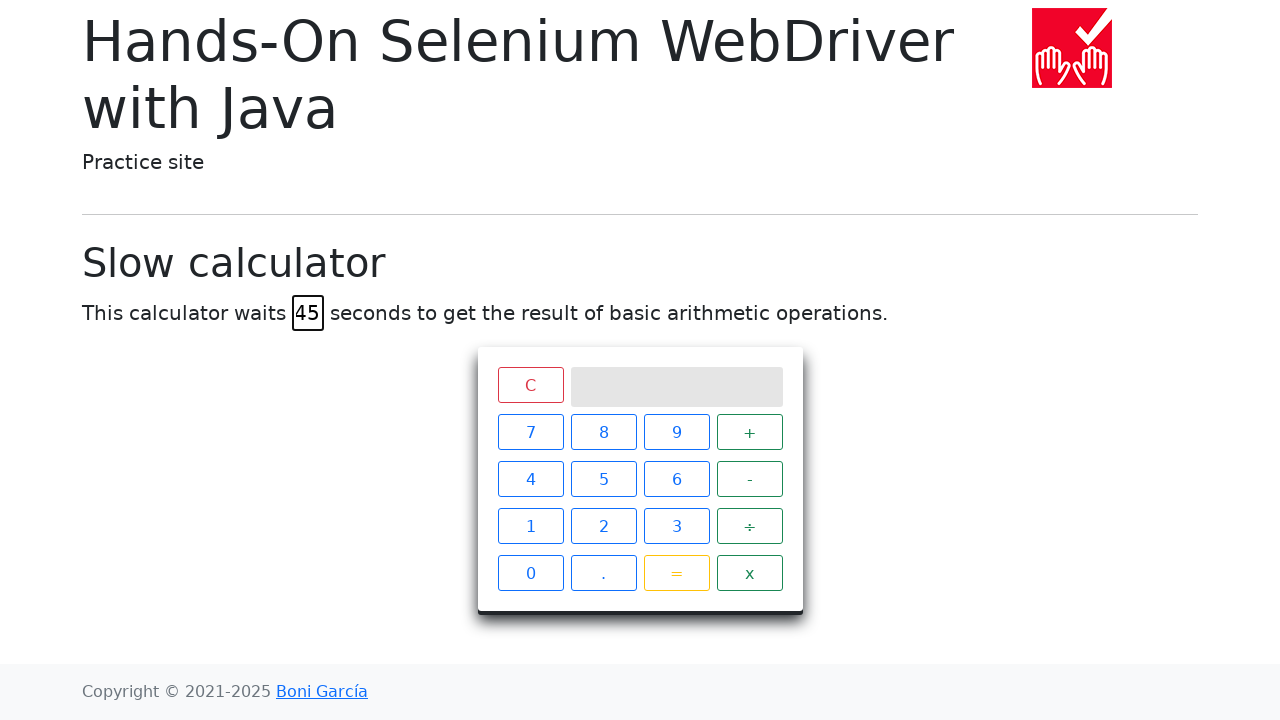

Clicked number 7 at (530, 432) on xpath=//span[text()='7']
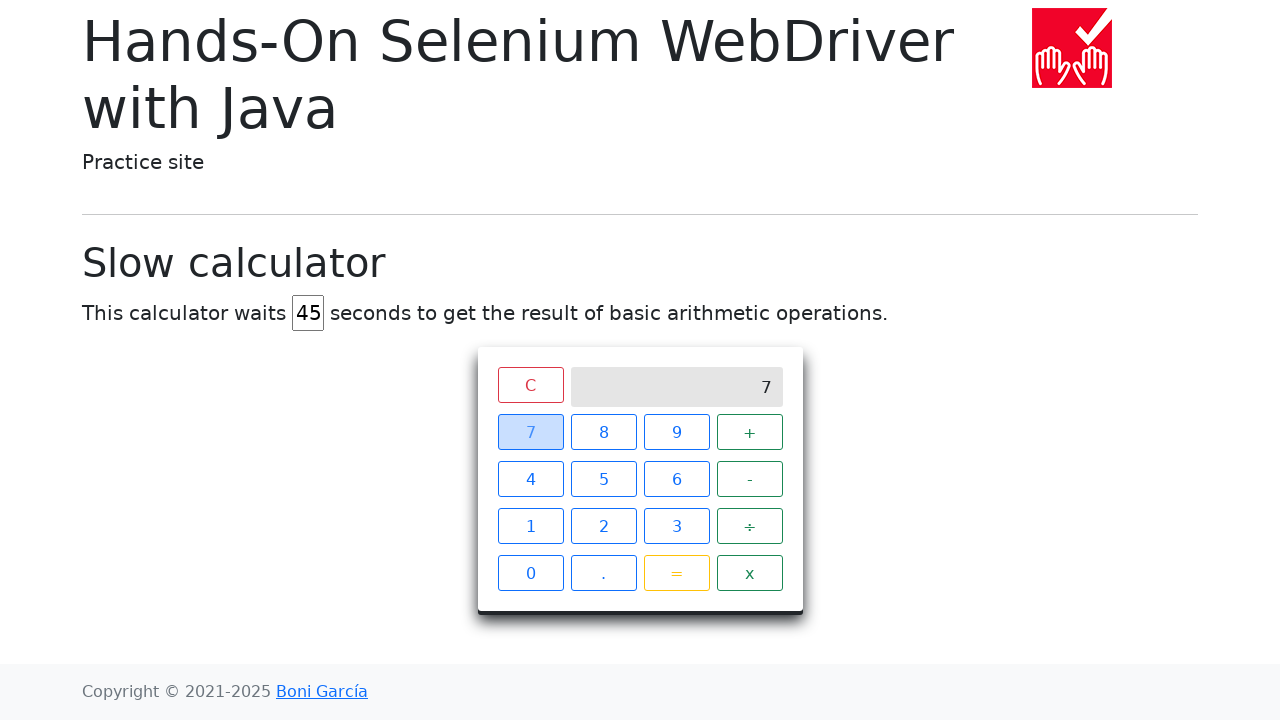

Clicked plus operator at (750, 432) on xpath=//span[text()='+']
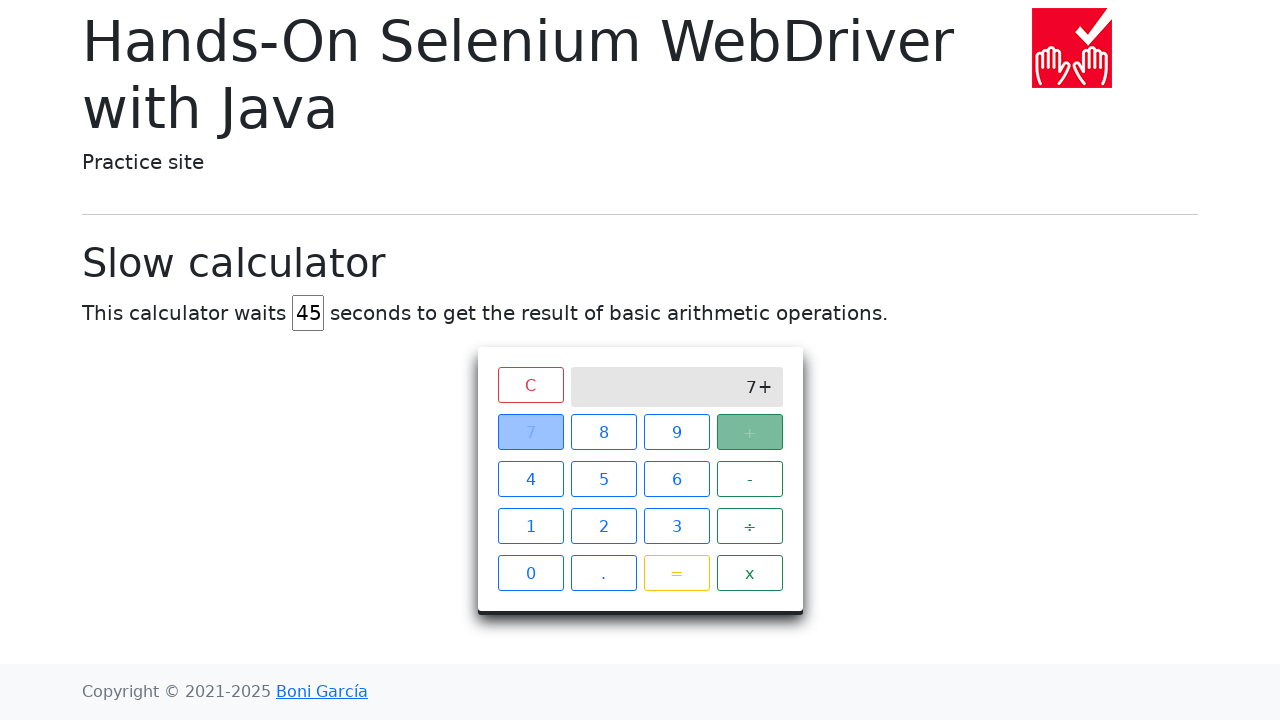

Clicked number 8 at (604, 432) on xpath=//span[text()='8']
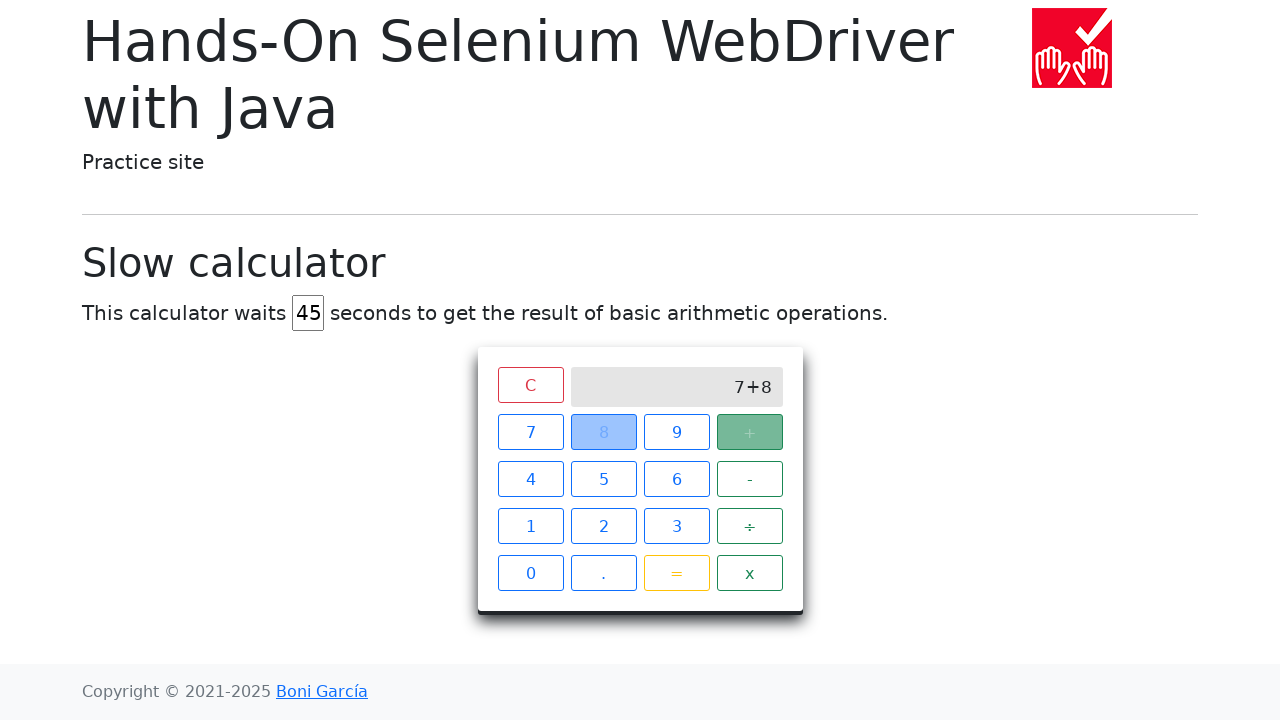

Clicked equals button to calculate result at (676, 573) on xpath=//span[text()='=']
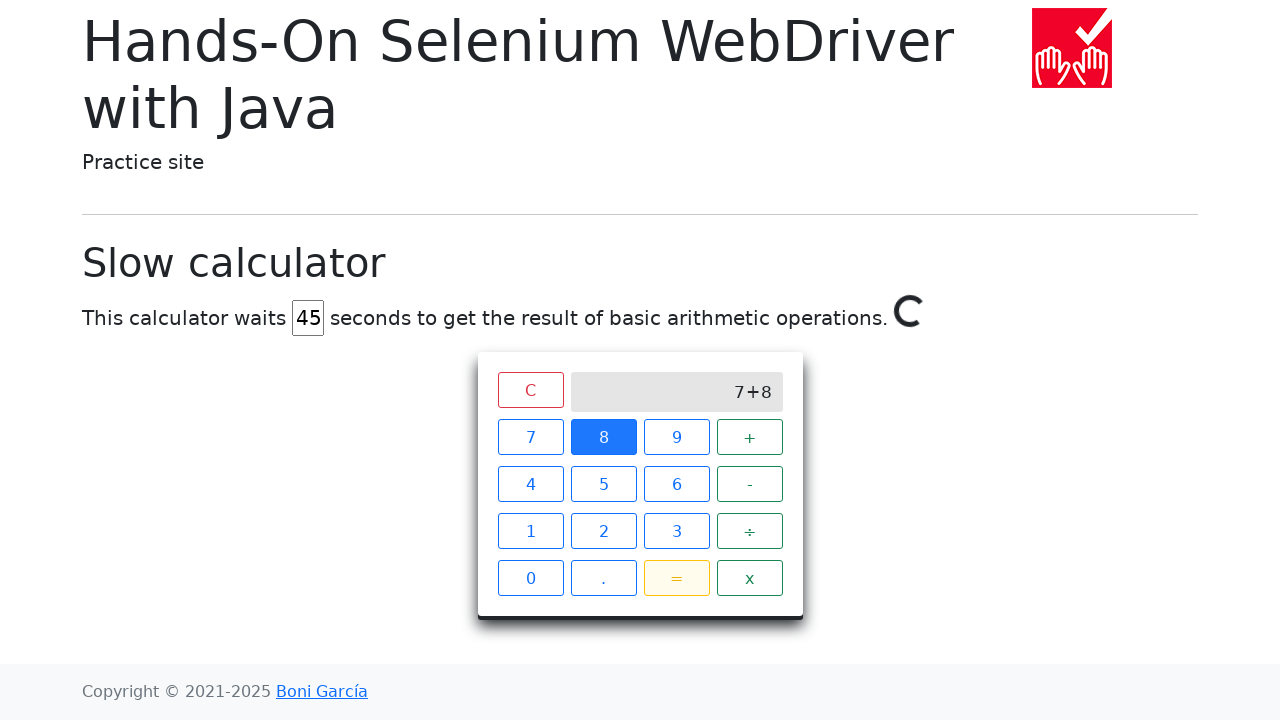

Verified calculation result equals 15
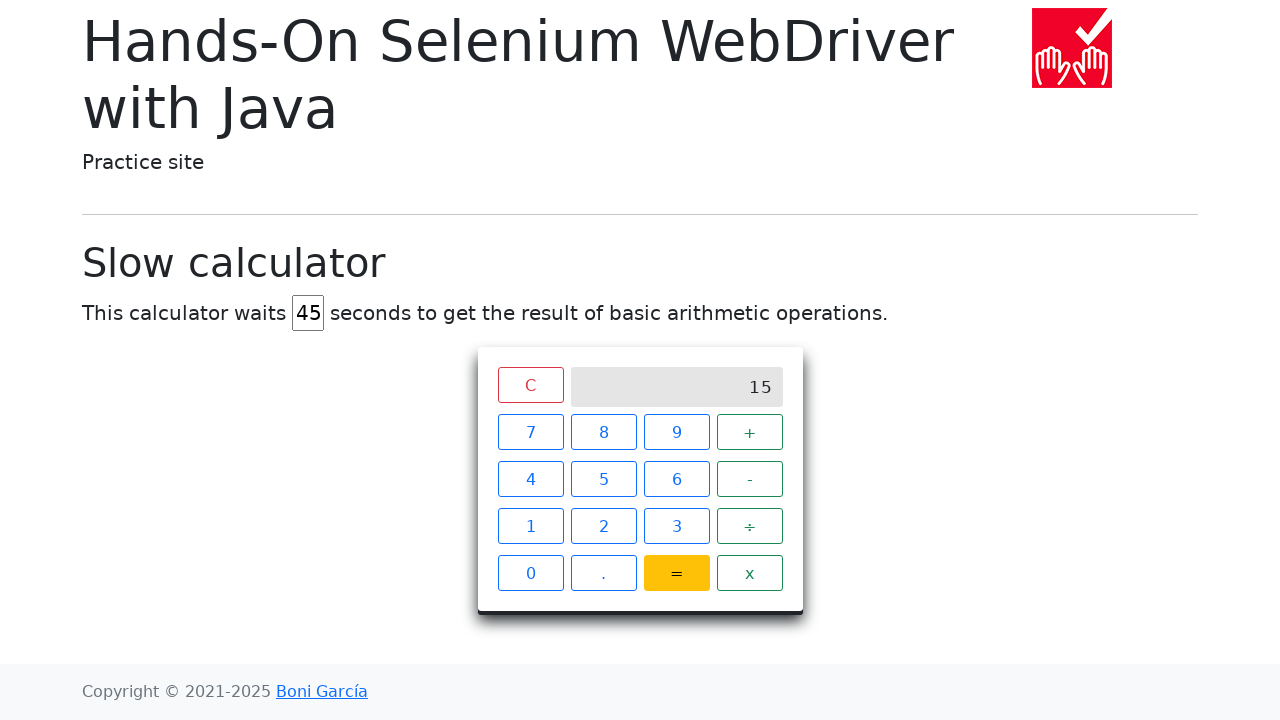

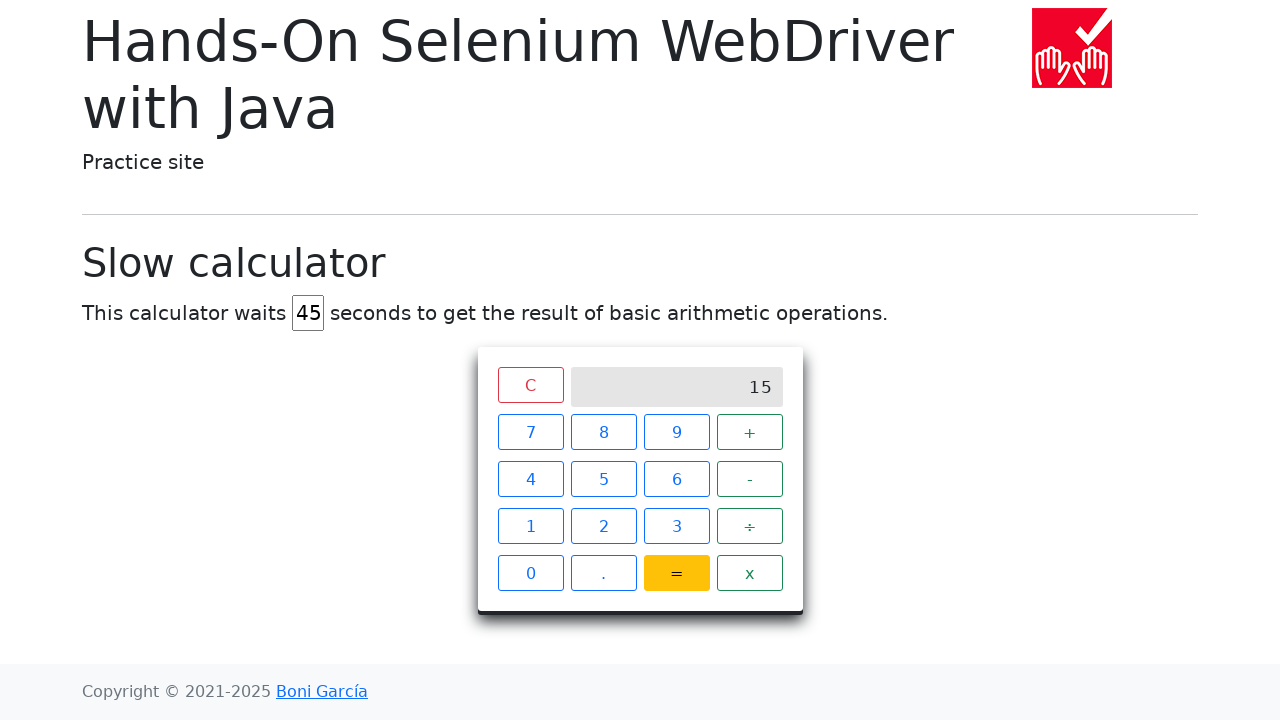